Navigates to a course page by hovering over the Courses dropdown menu, then hovering over a submenu, and clicking on the Oracle SQL and PLSQL certification training link

Starting URL: http://greenstech.in/selenium-course-content.html

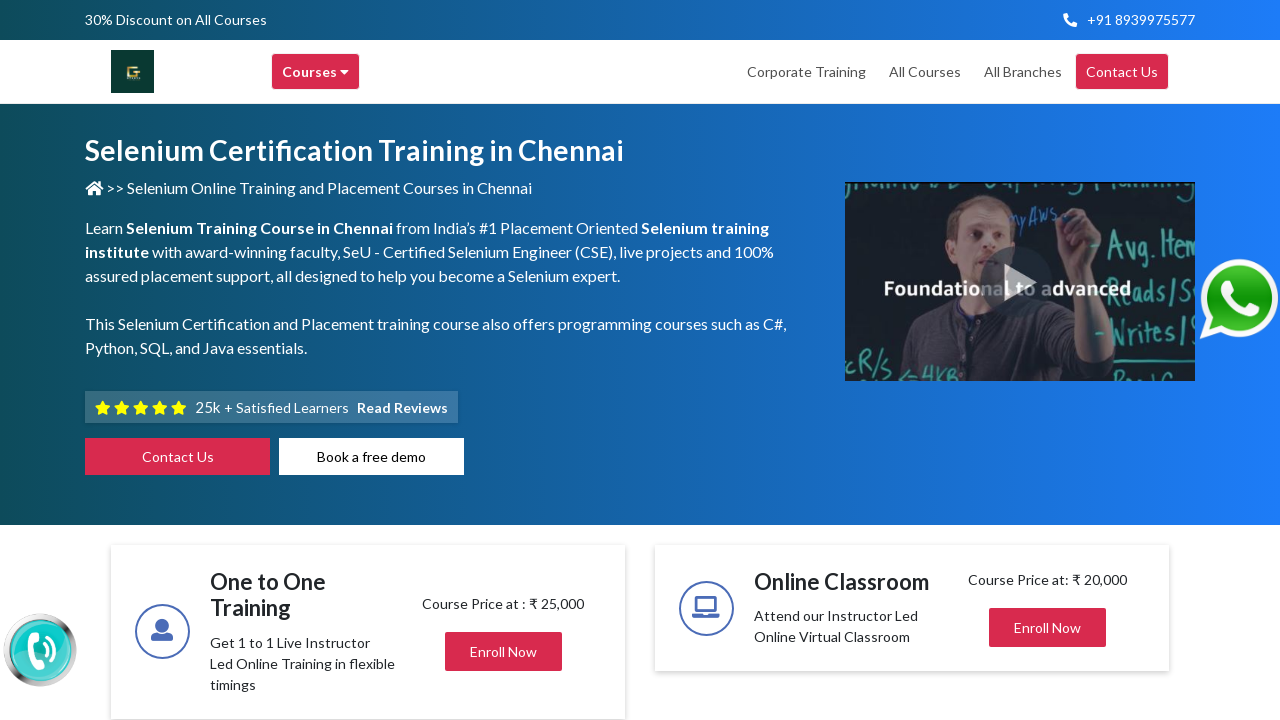

Navigated to the course content page
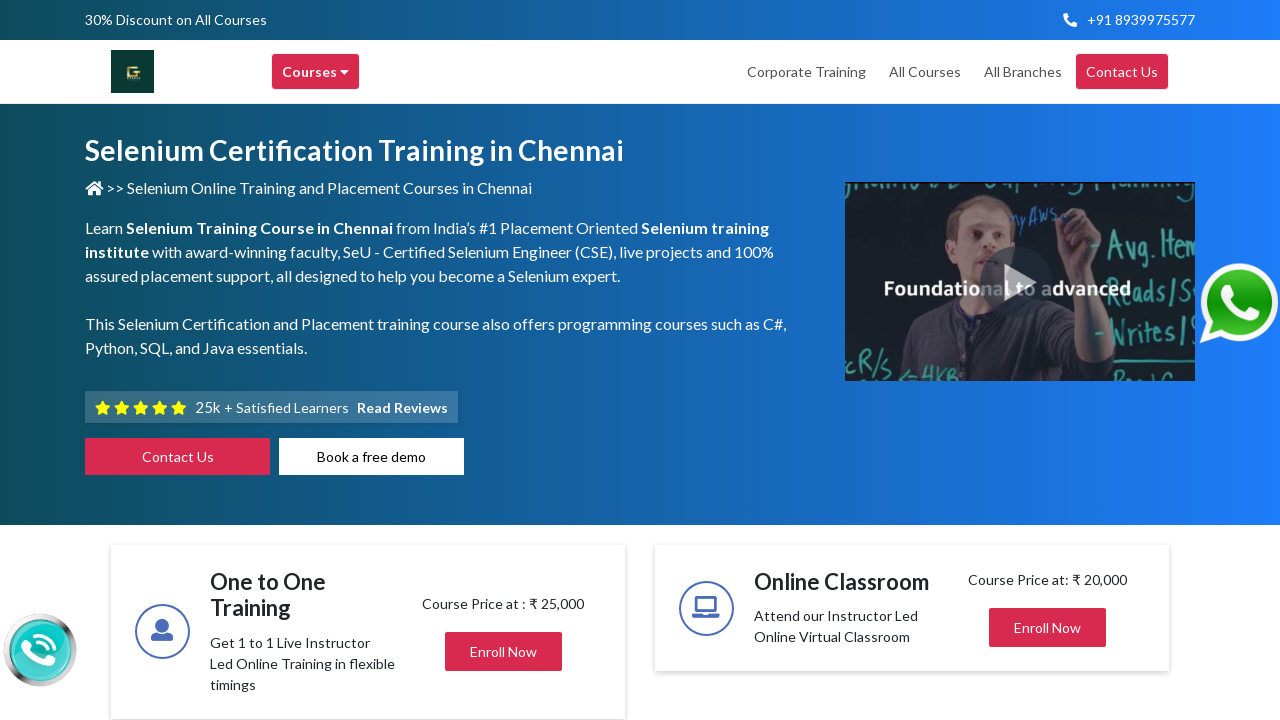

Hovered over the Courses dropdown menu at (316, 72) on div[title='Courses']
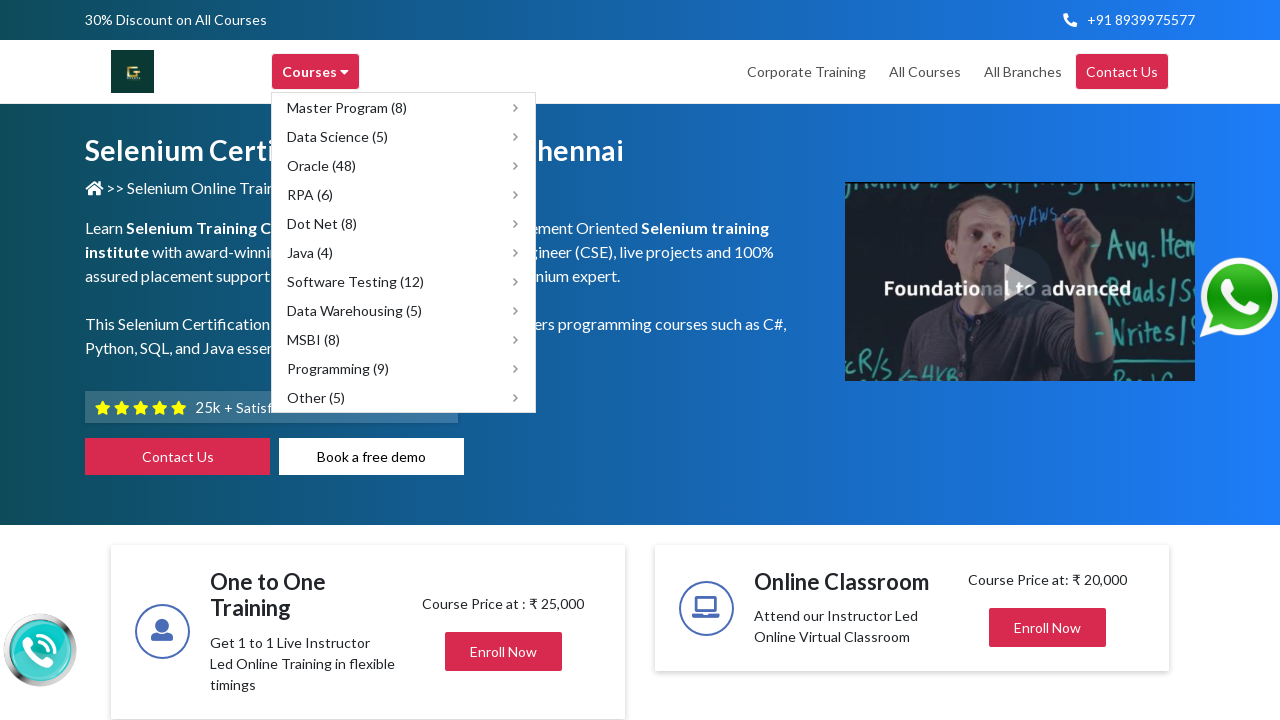

Waited for submenu to appear
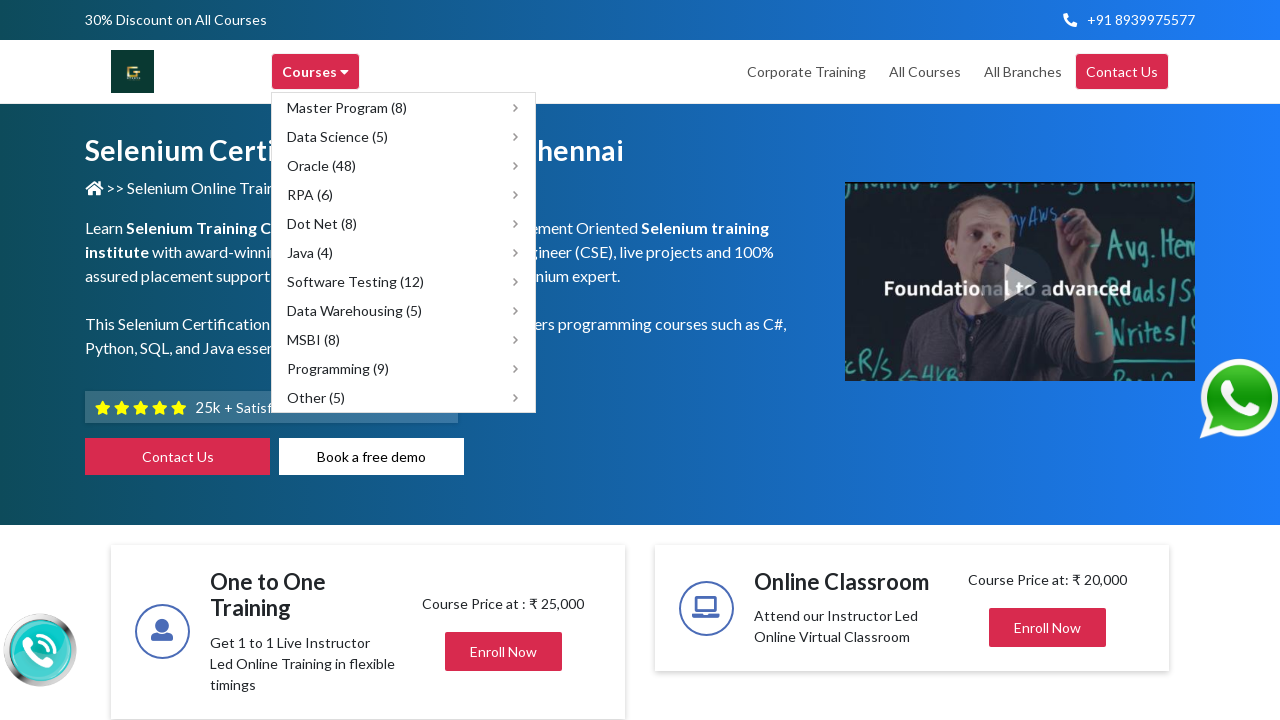

Hovered over the submenu item in courses list at (404, 166) on xpath=//header/div[@id='main-header-top-greens']/div[1]/div[1]/div[2]/div[2]/ul[
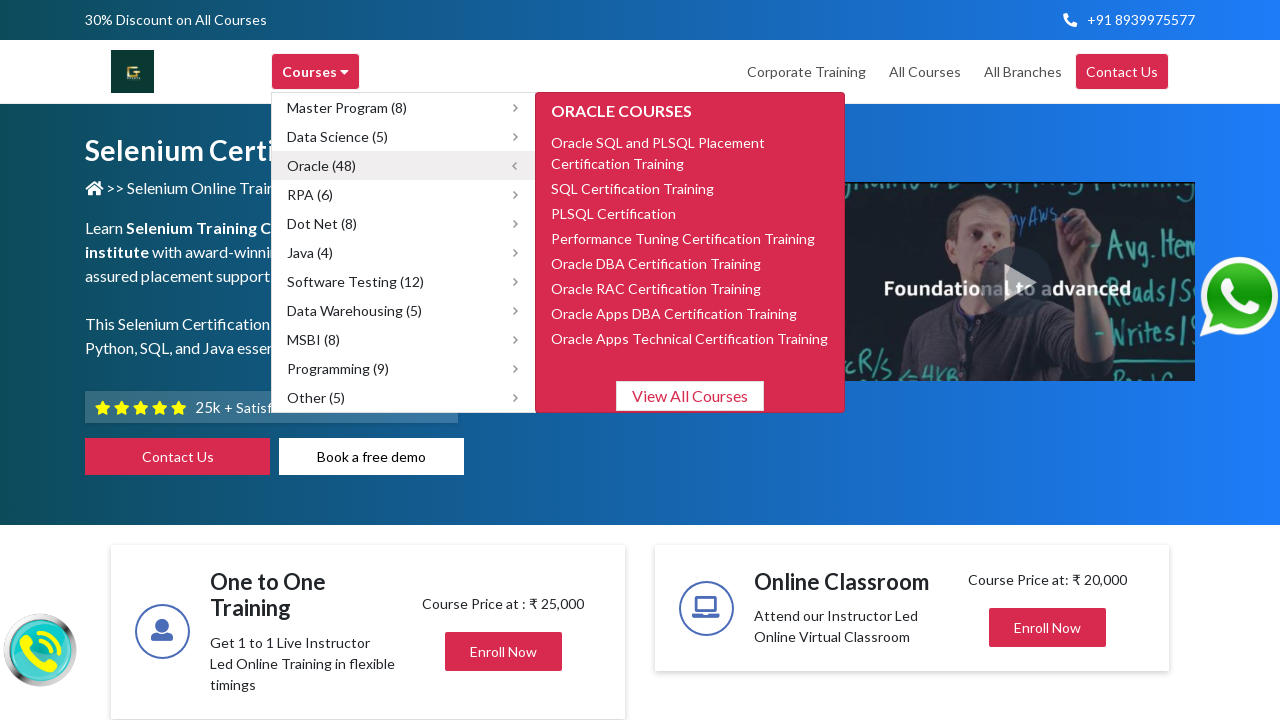

Clicked on Oracle SQL and PLSQL Placement Certification Training link at (658, 142) on xpath=//span[contains(text(),'Oracle SQL and PLSQL Placement Certification Train
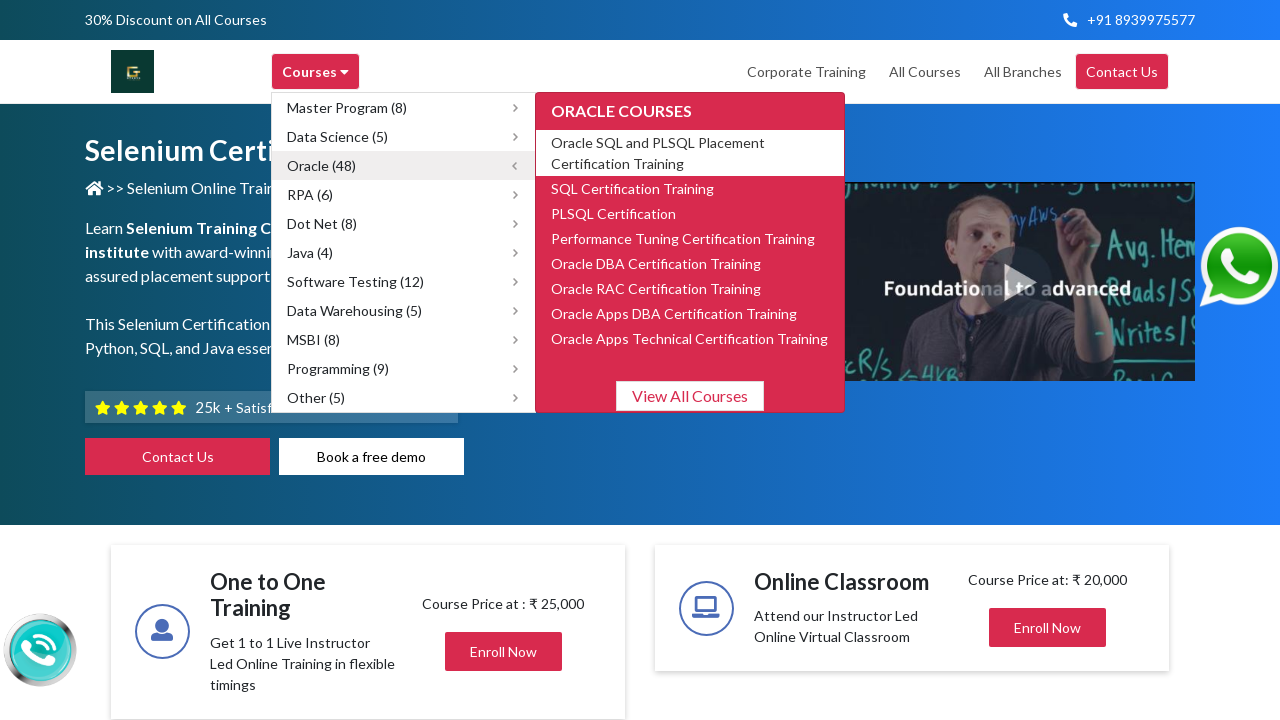

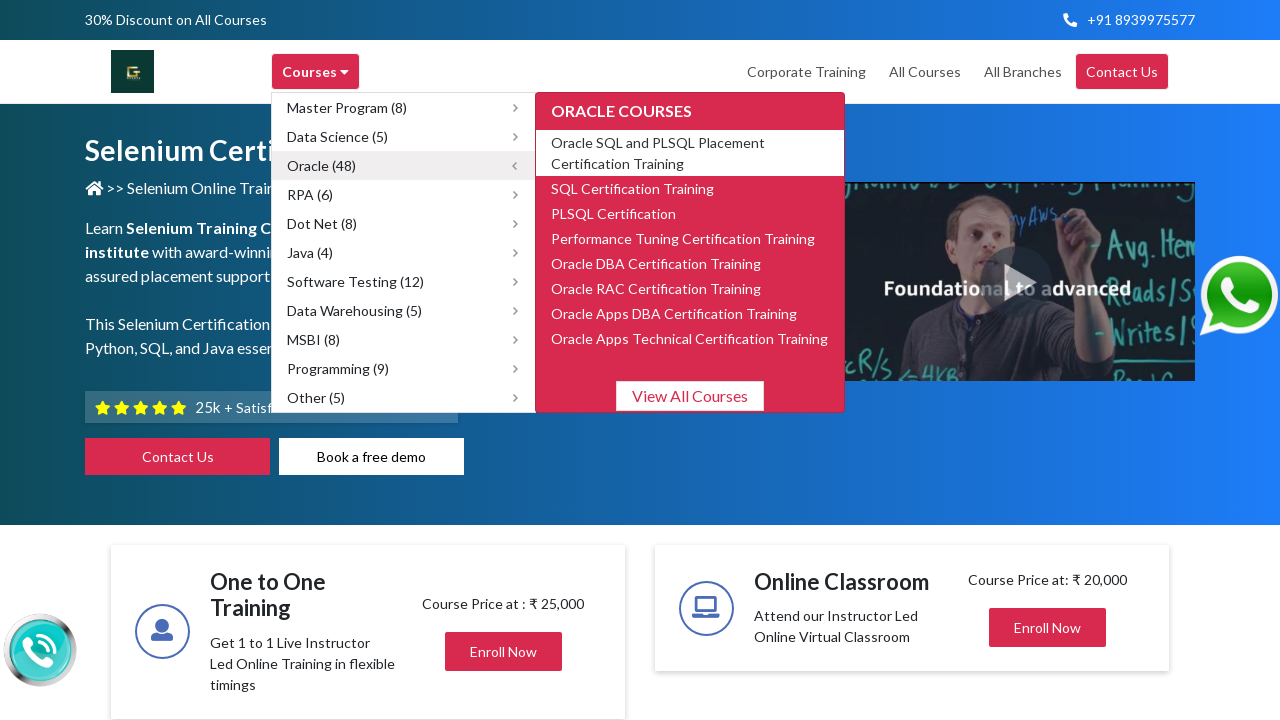